Tests a web form by filling in text input, password, dropdown selection, and date fields, then submits the form and verifies the success message.

Starting URL: https://www.selenium.dev/selenium/web/web-form.html

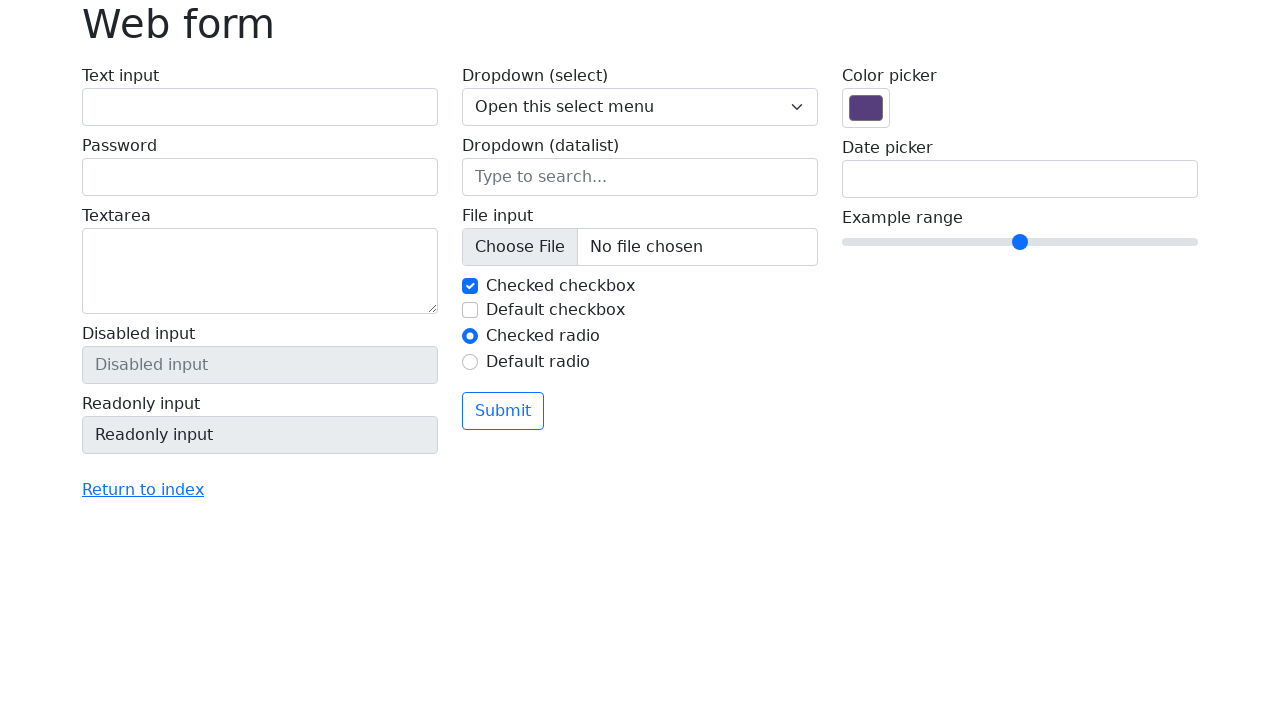

Filled text input field with 'Selenium' on #my-text-id
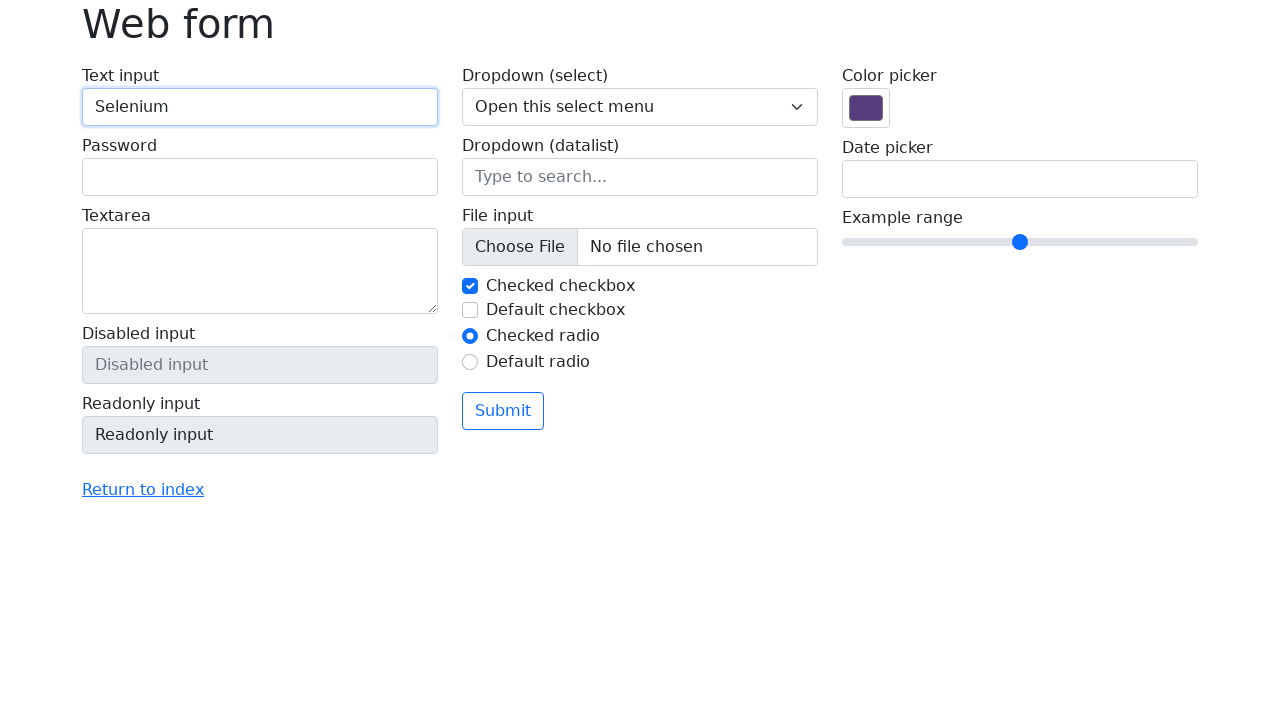

Filled password field with 'Selenium' on input[name='my-password']
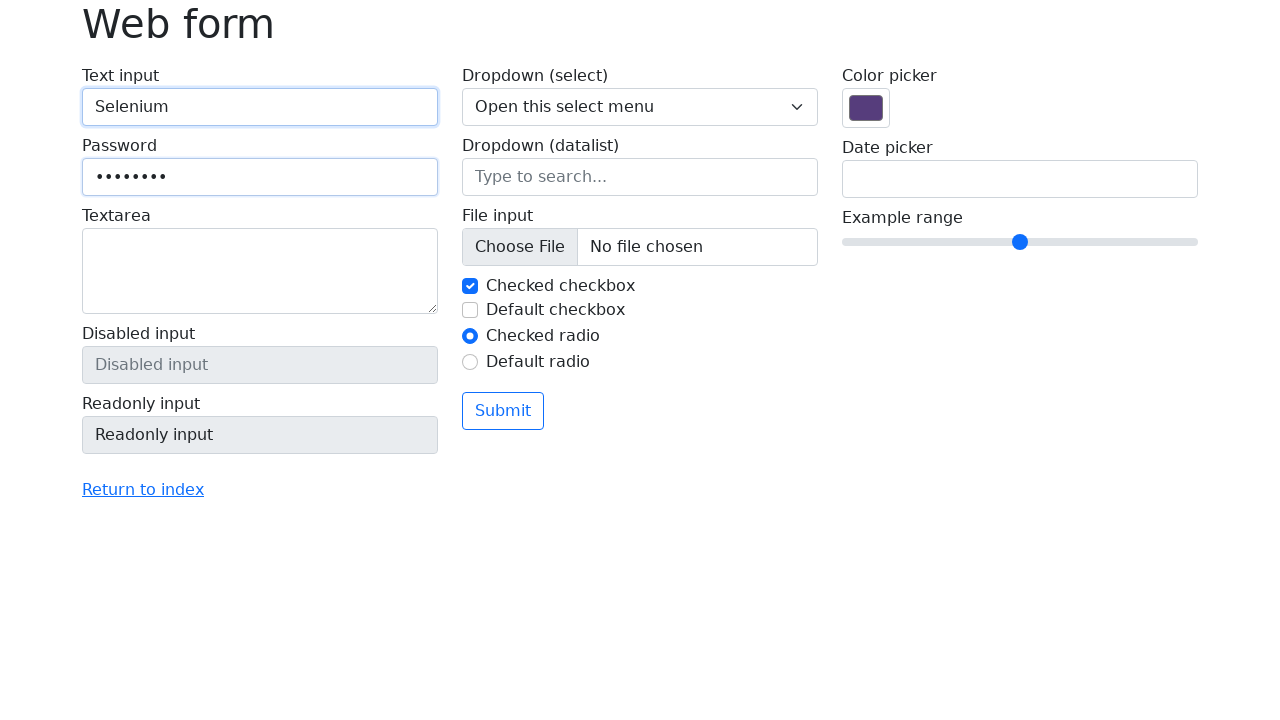

Selected option value '2' from dropdown on select[name='my-select']
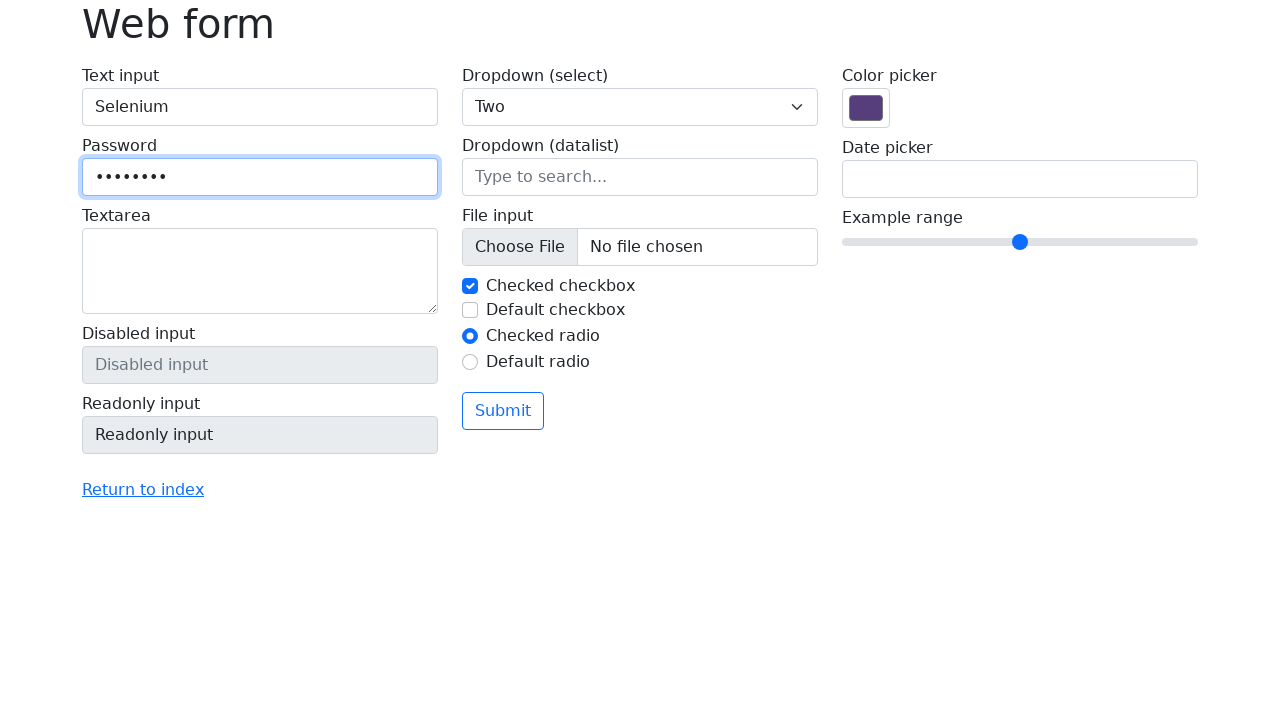

Filled date field with '05/10/2023' on input[name='my-date']
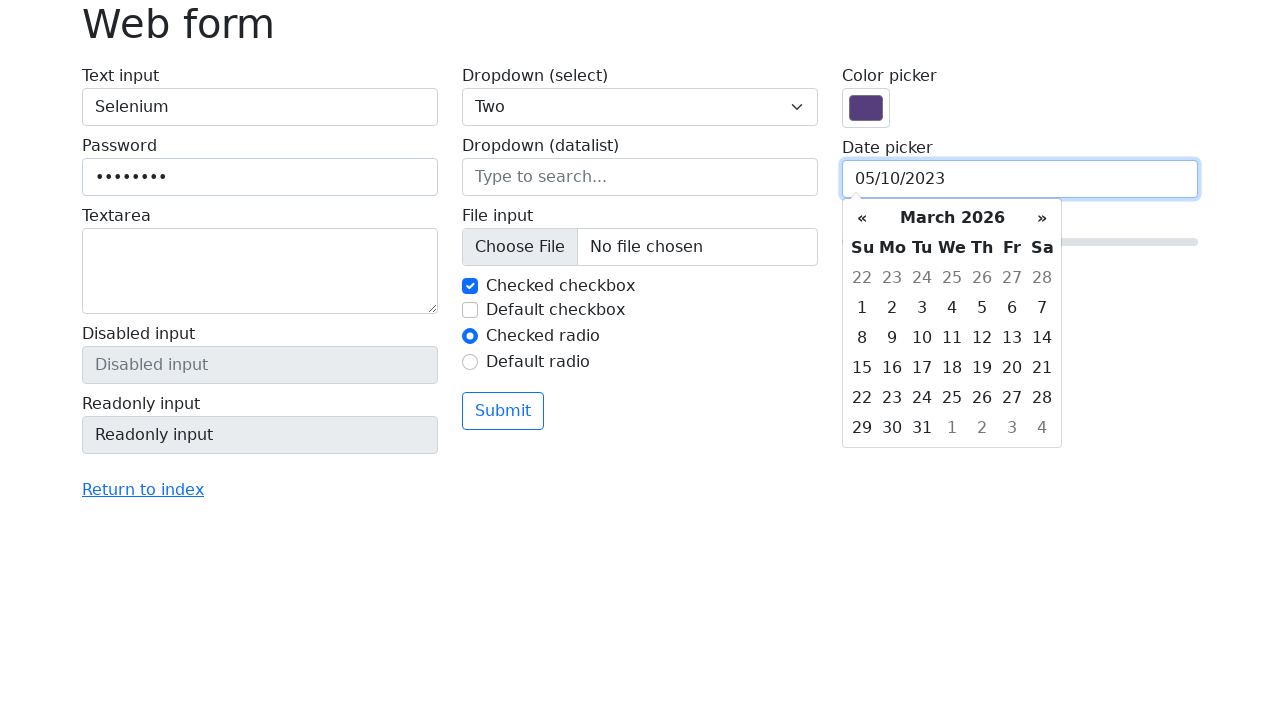

Clicked submit button at (503, 411) on button[type='submit']
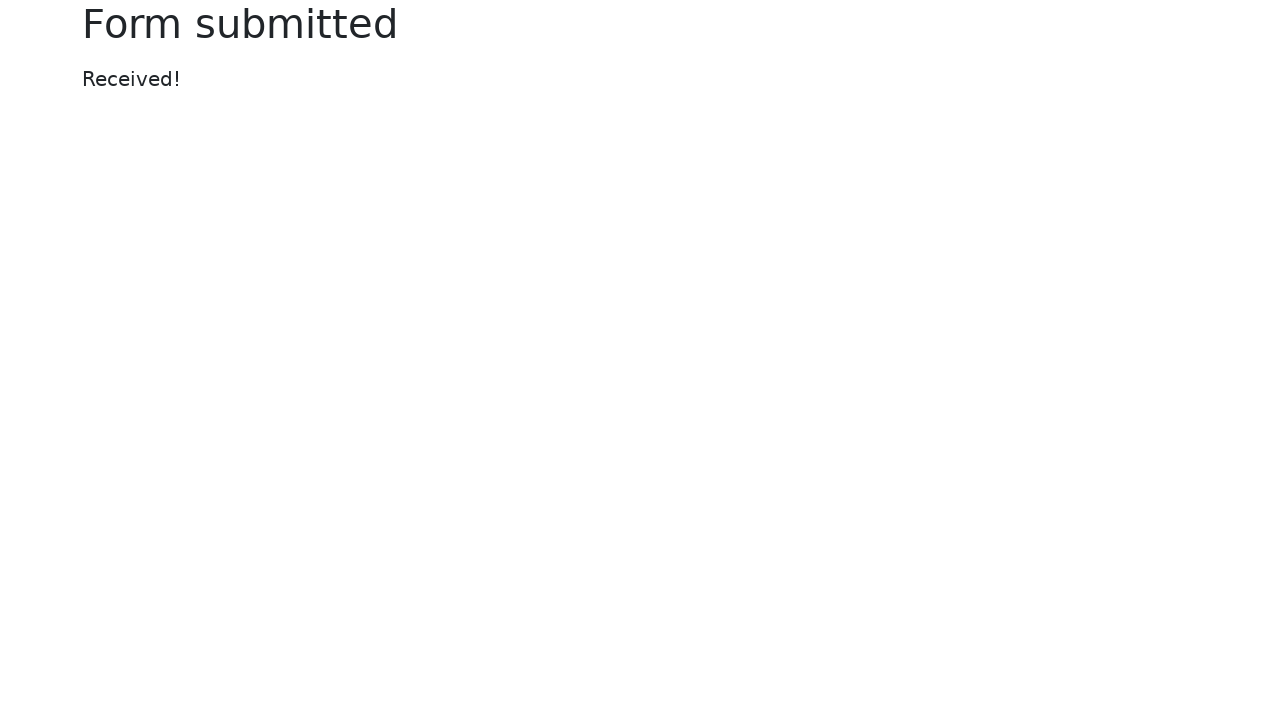

Success message element loaded
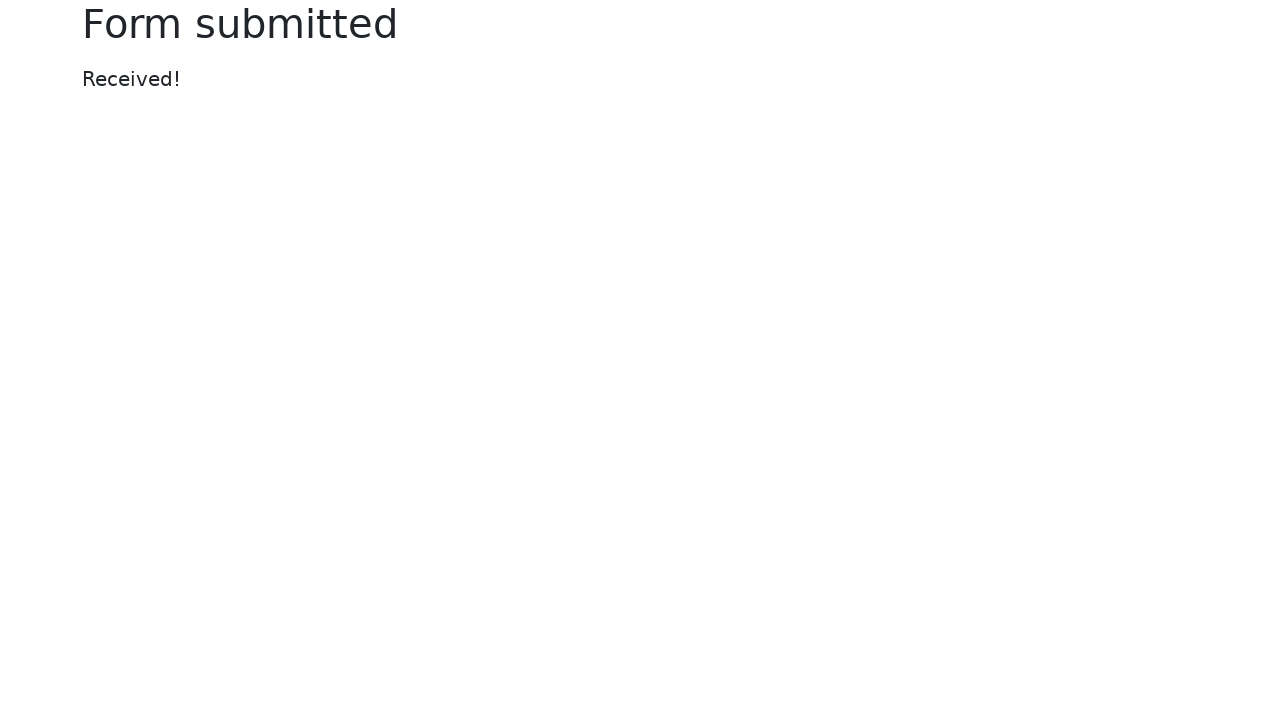

Located message element
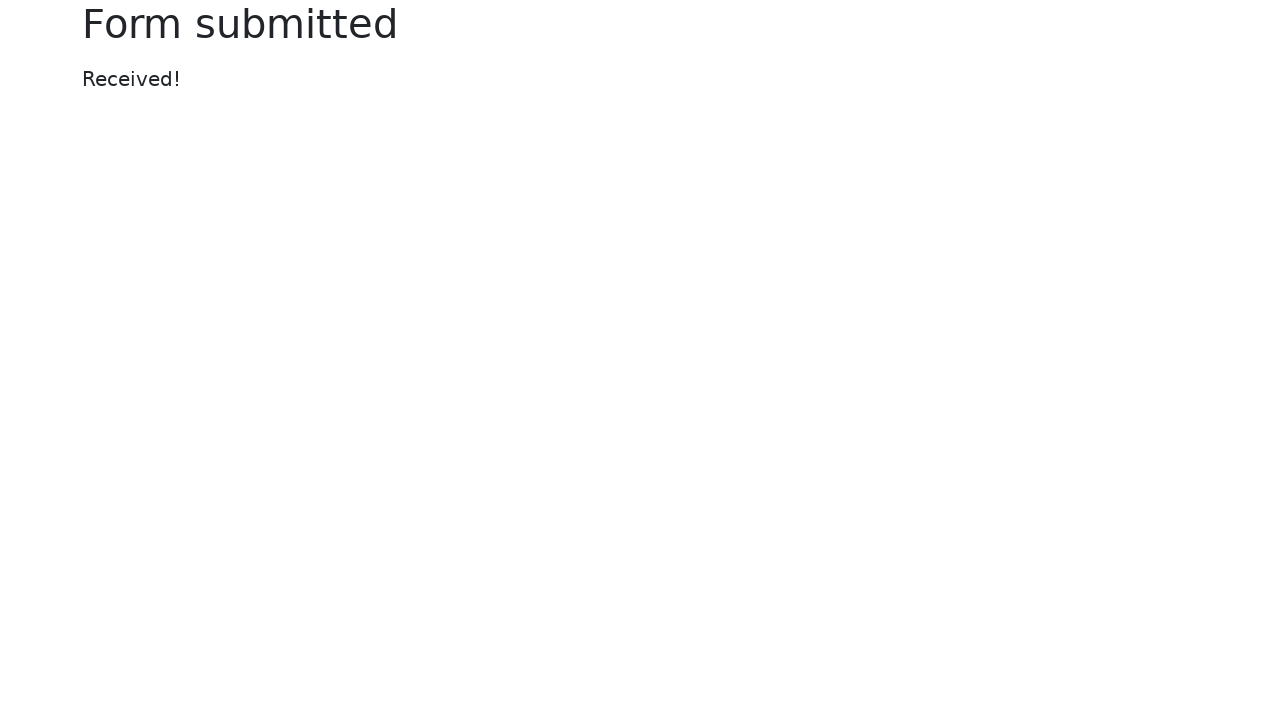

Verified message element is visible
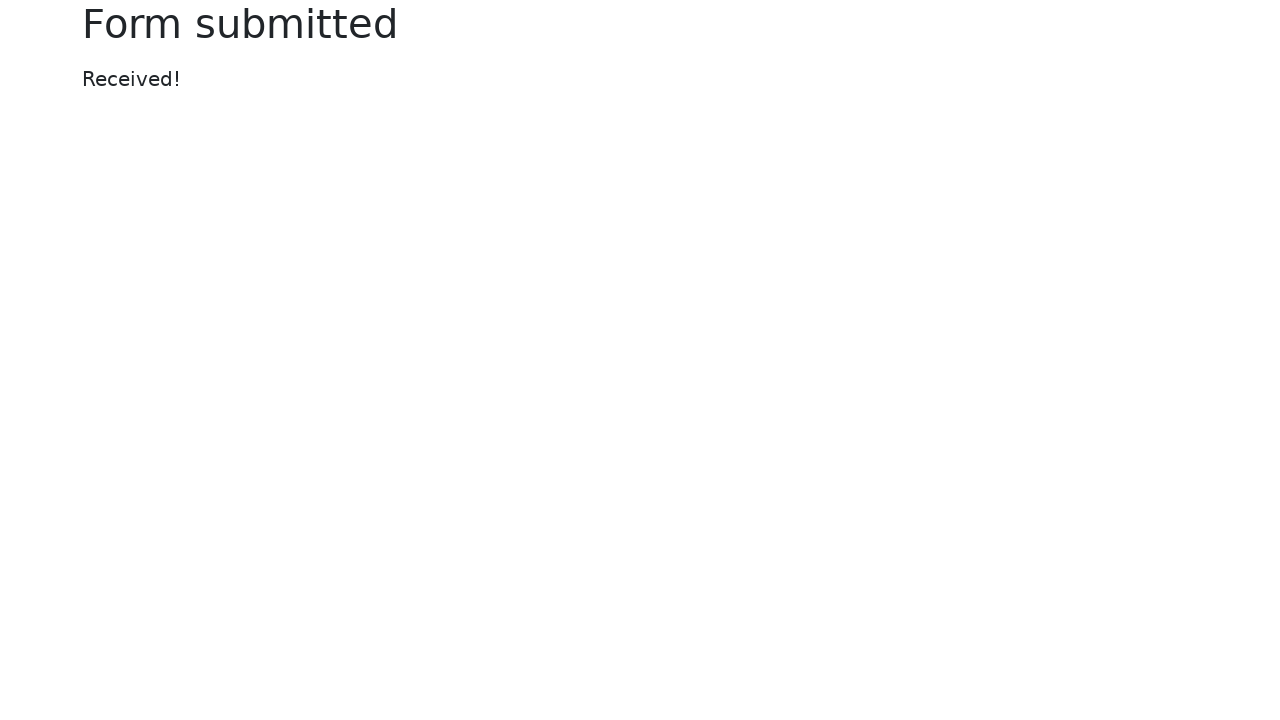

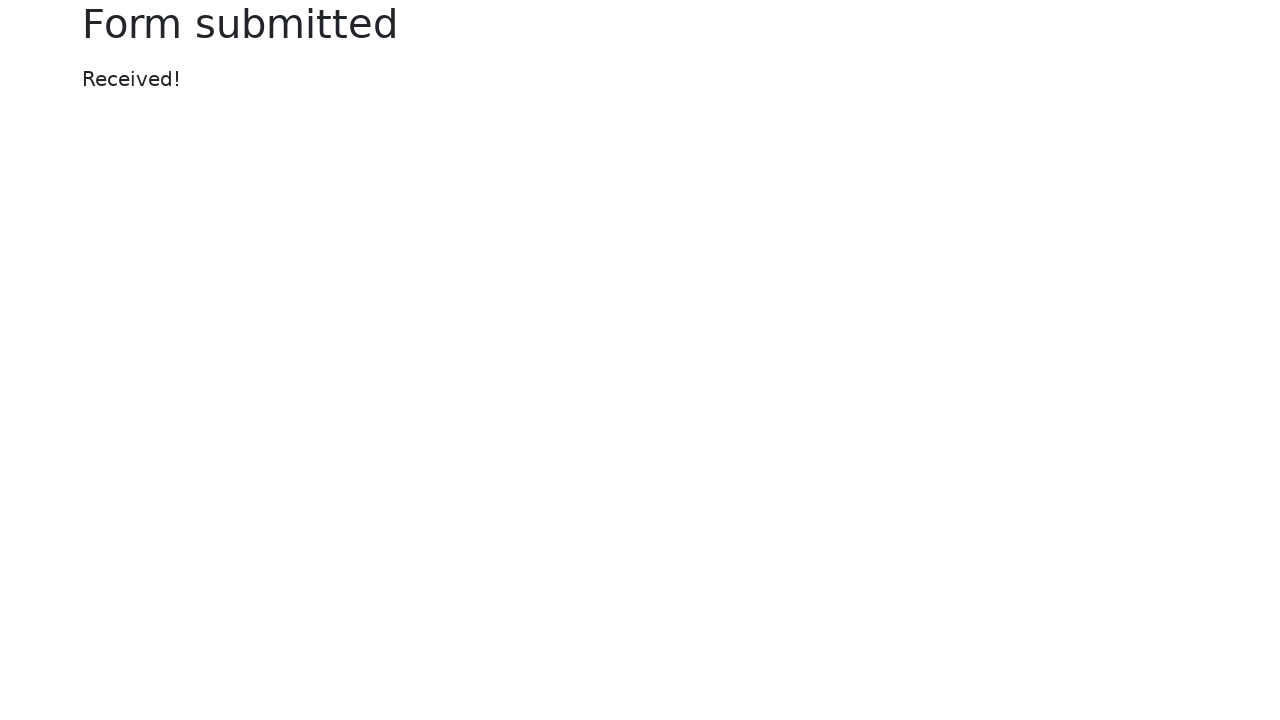